Tests the calculator's multiplication functionality by entering two numbers, selecting the times operator, and clicking calculate to verify the result

Starting URL: https://testpages.herokuapp.com/calculate.php

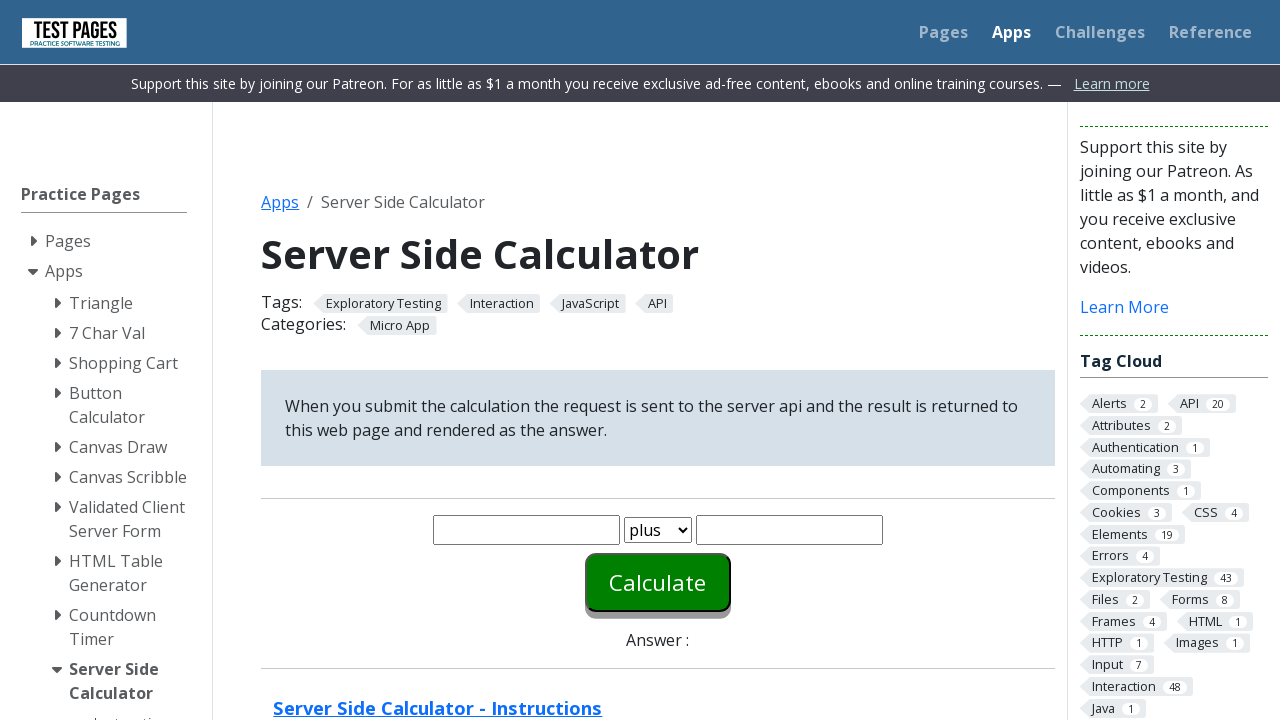

Entered first number '7' in the calculator on input#number1
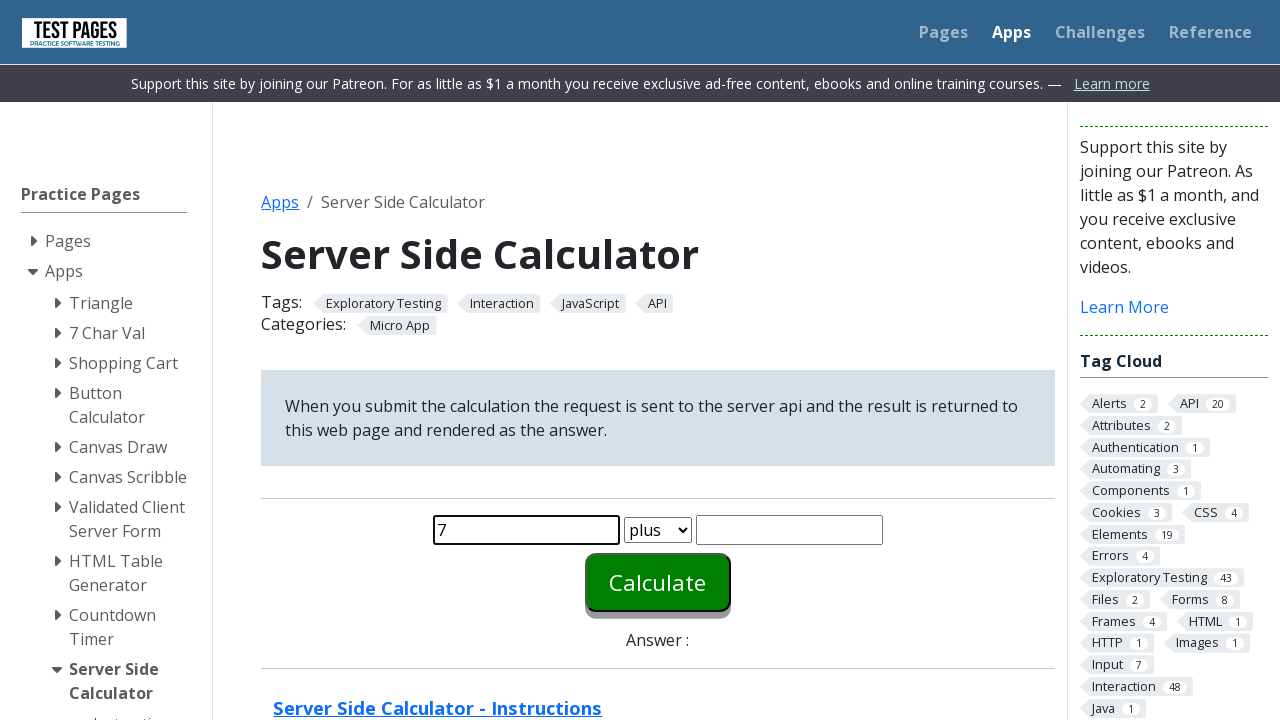

Entered second number '8' in the calculator on input#number2
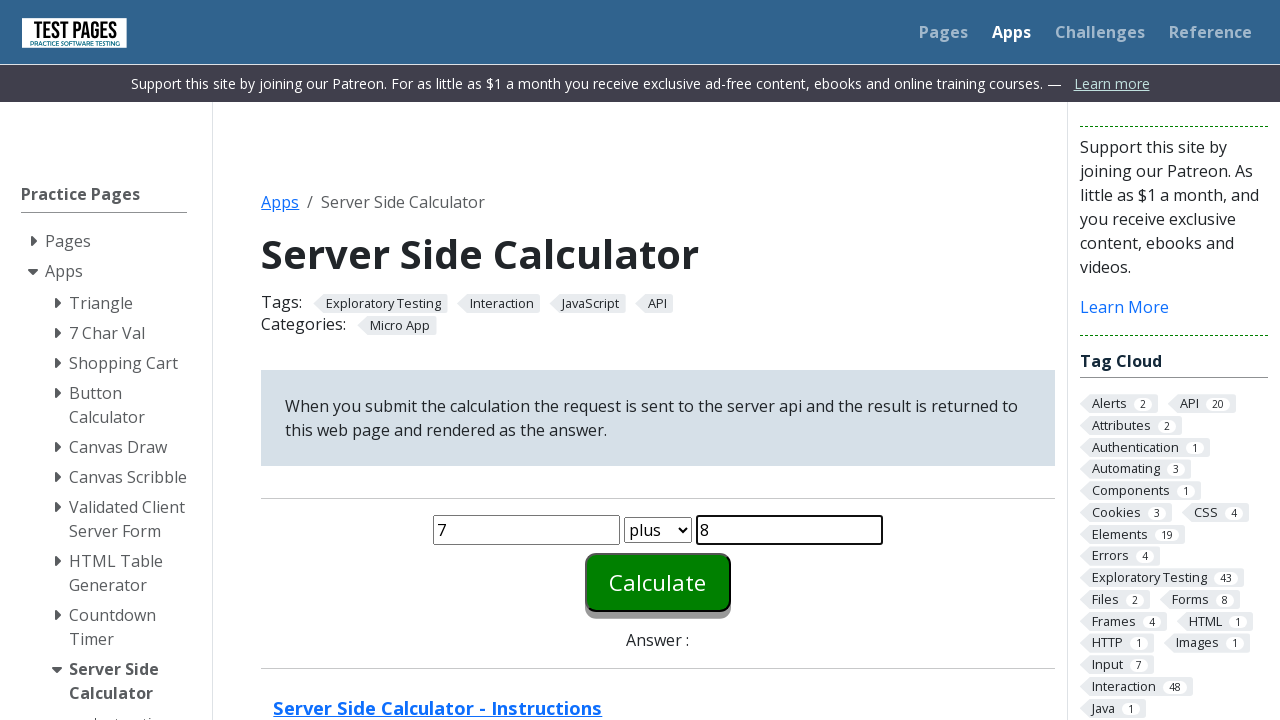

Selected 'times' operator from the function dropdown on select#function
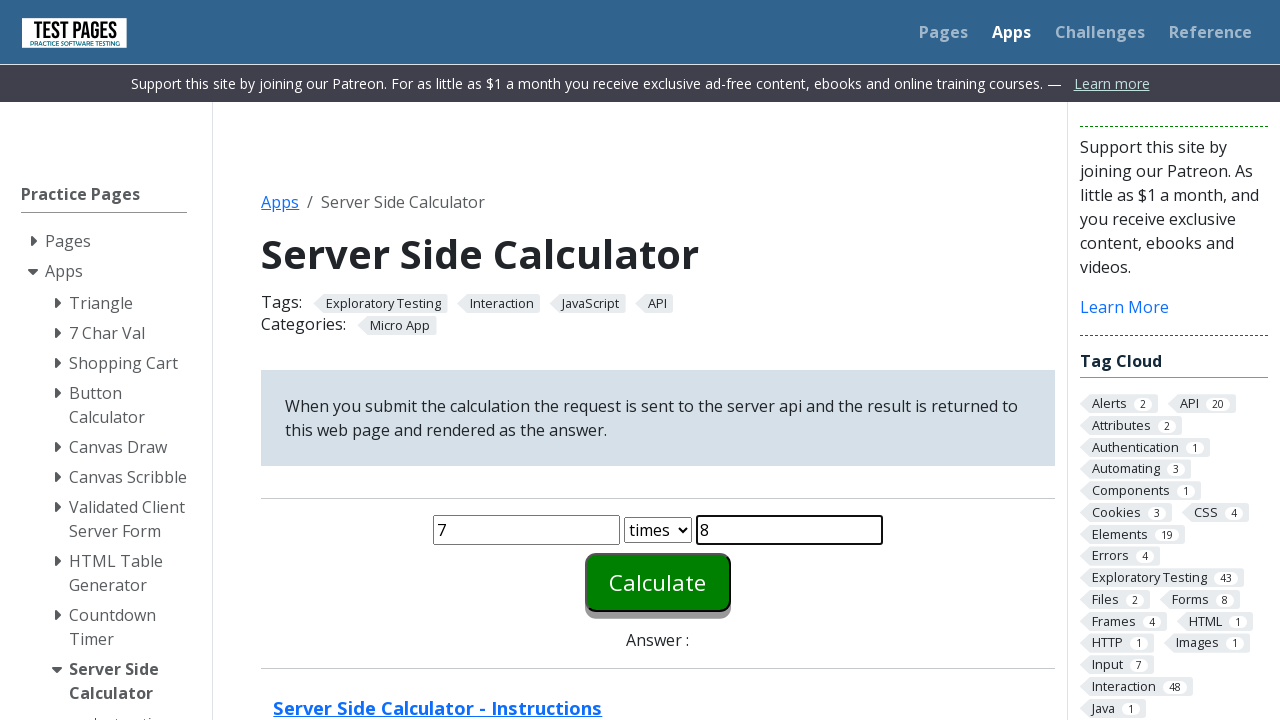

Clicked the Calculate button to perform multiplication at (658, 582) on #calculate
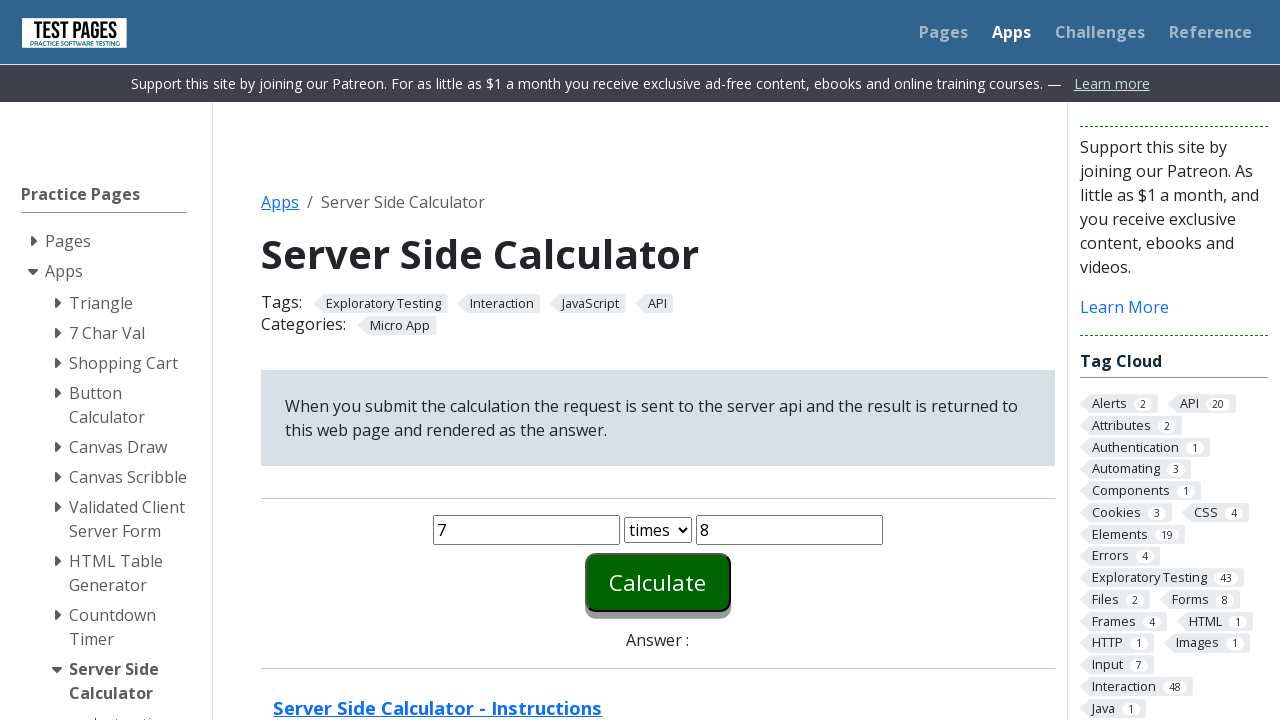

Multiplication result loaded and answer element appeared
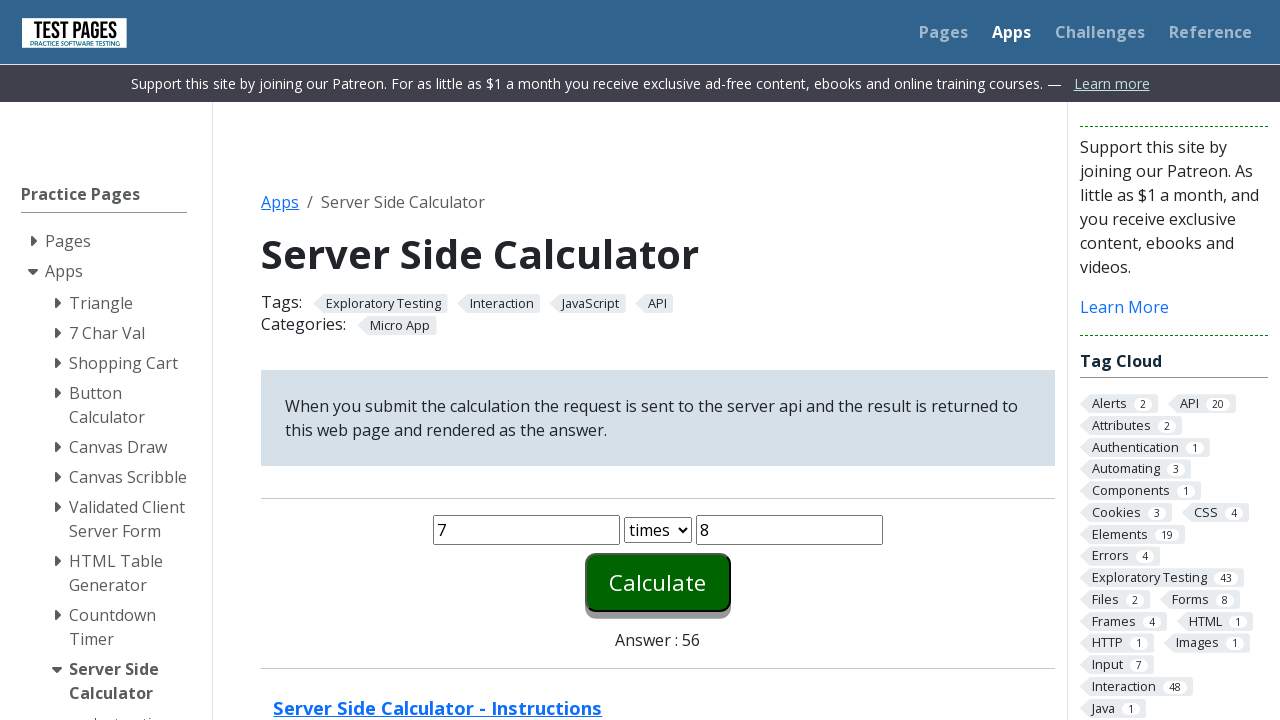

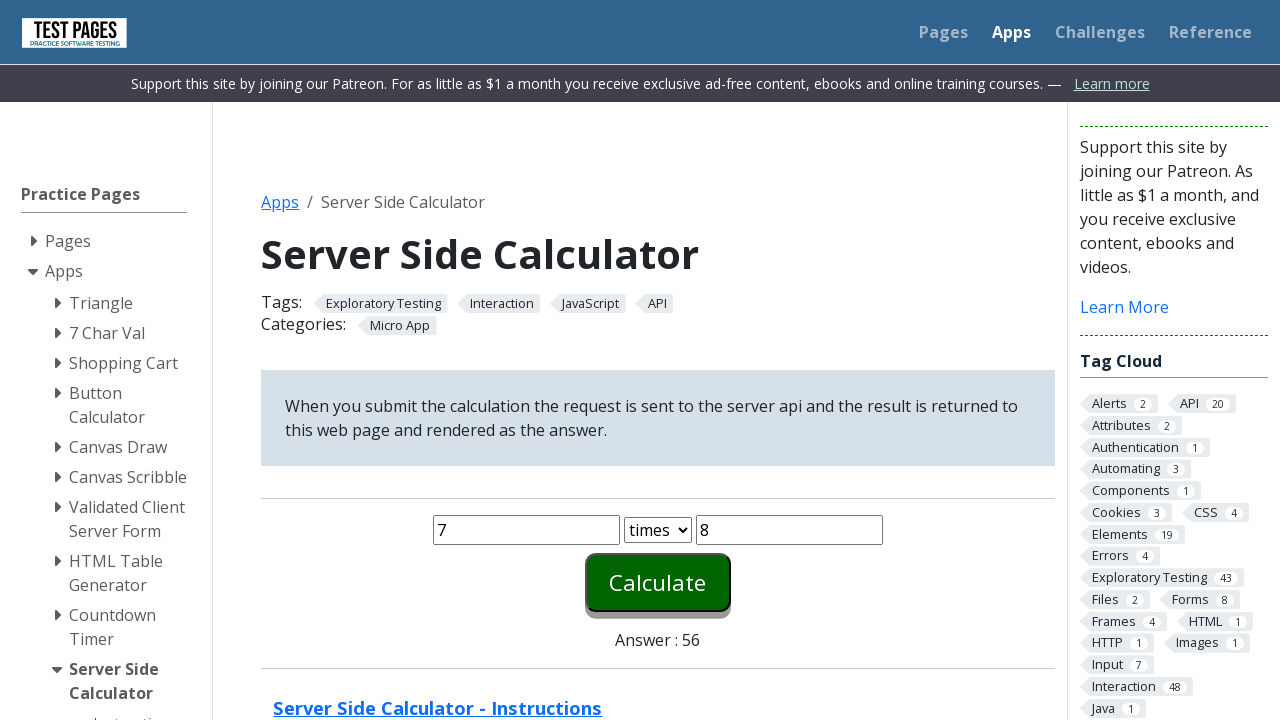